Navigates to a Selenium practice form page and locates the First Name input field using relative locators to verify the form elements are present.

Starting URL: https://savkk.github.io/selenium-practice/form/

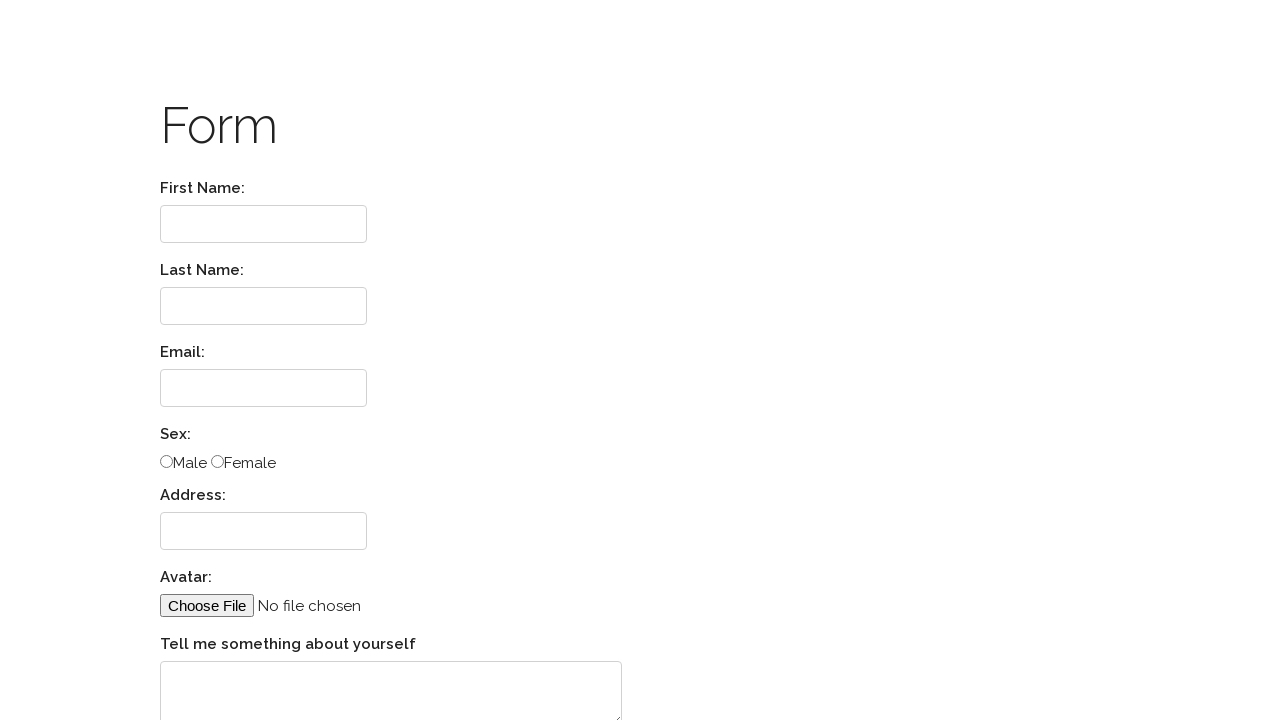

Navigated to Selenium practice form page
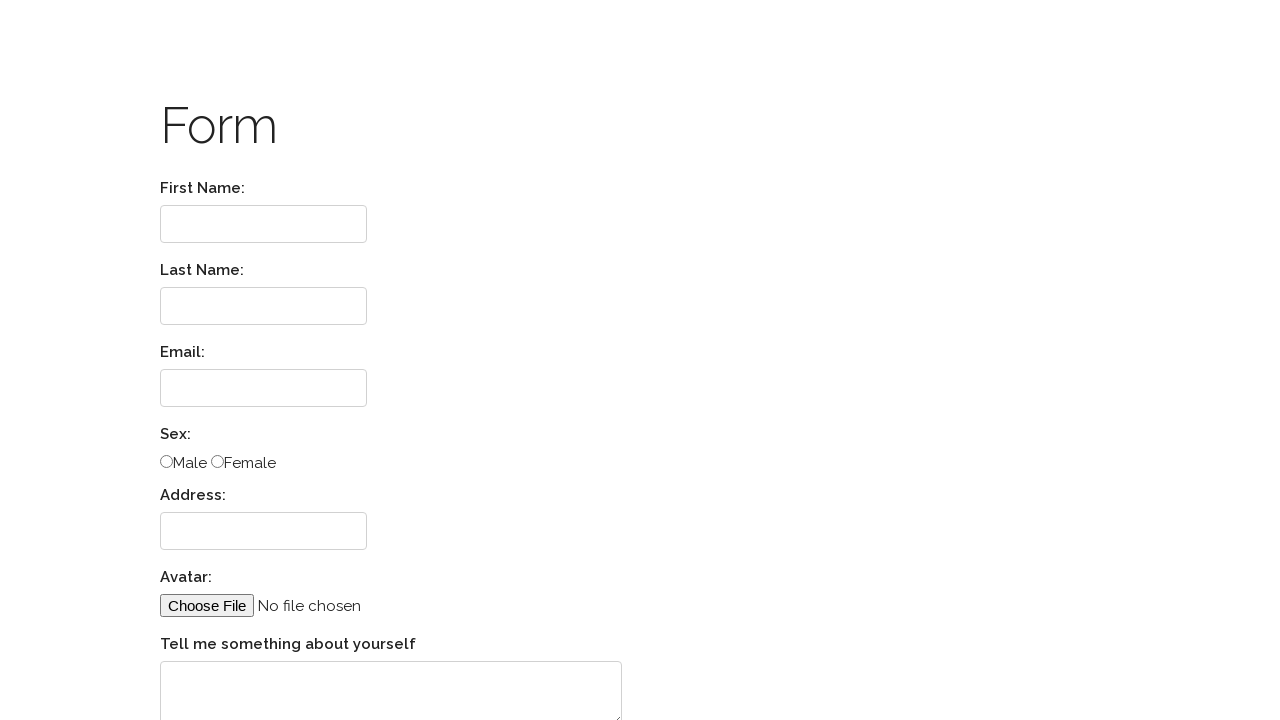

Form element loaded and ready
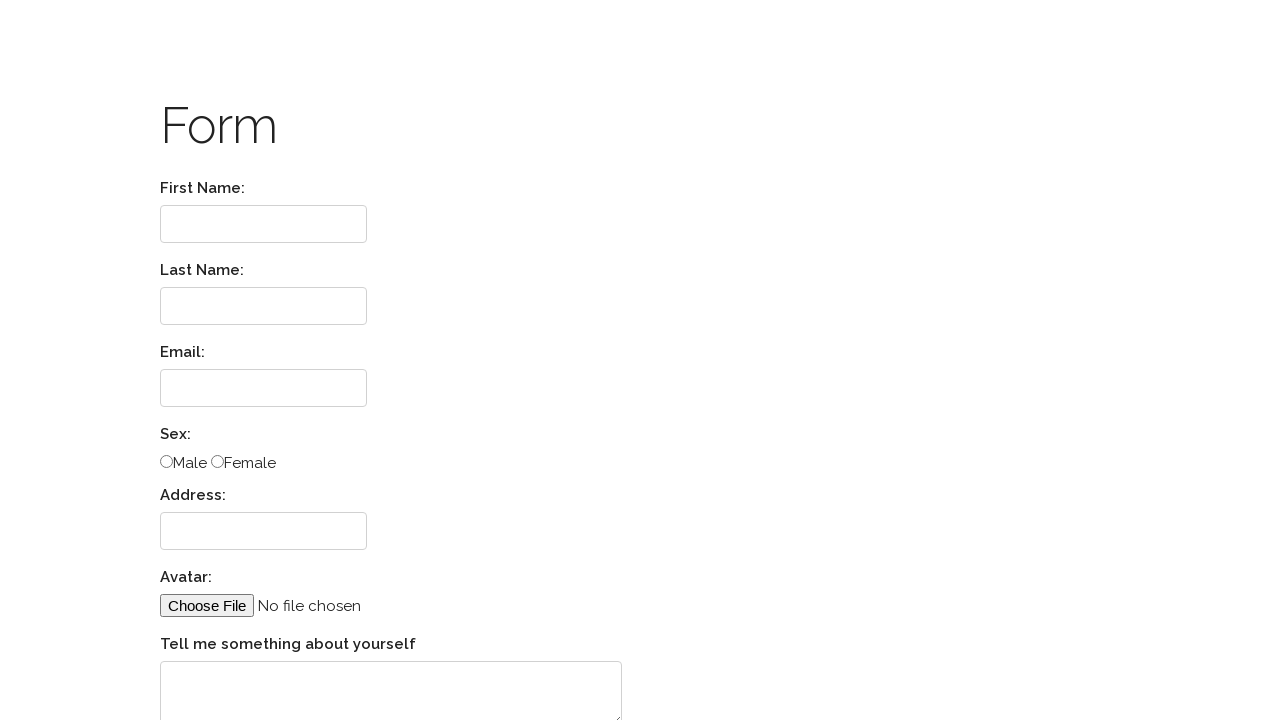

Located First Name label element
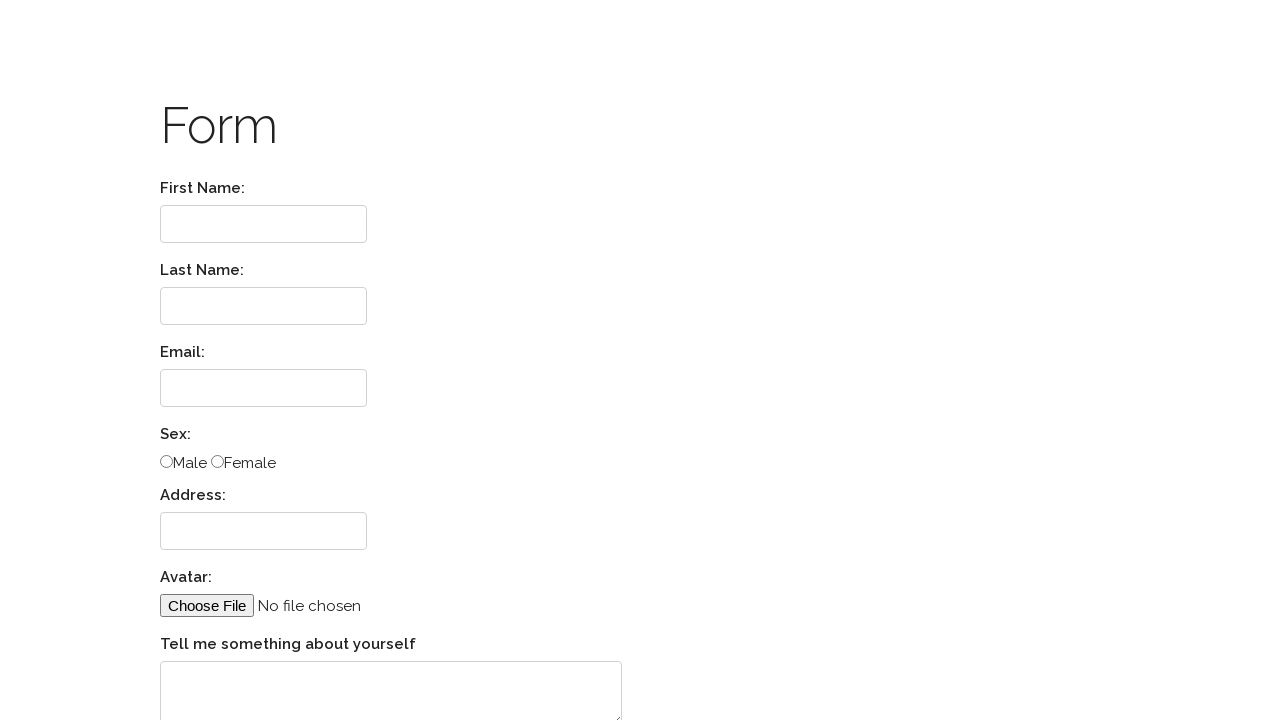

First Name label is ready
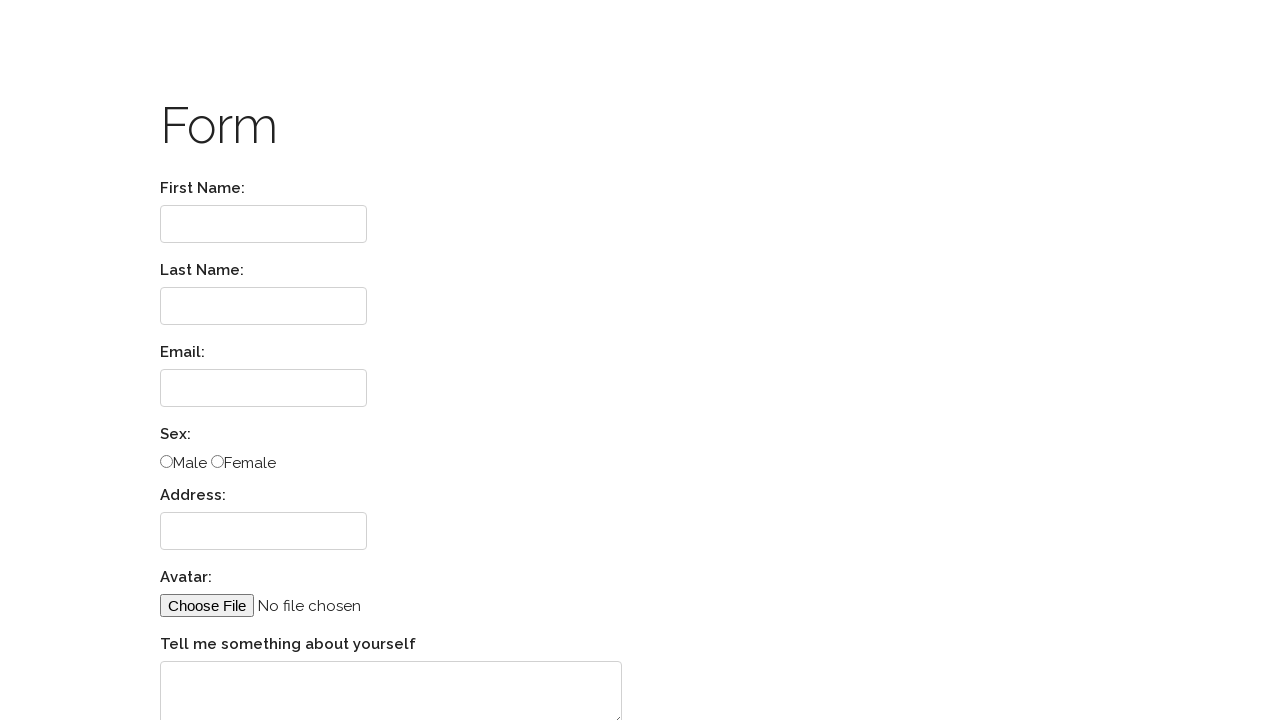

Located First Name input field using relative locator
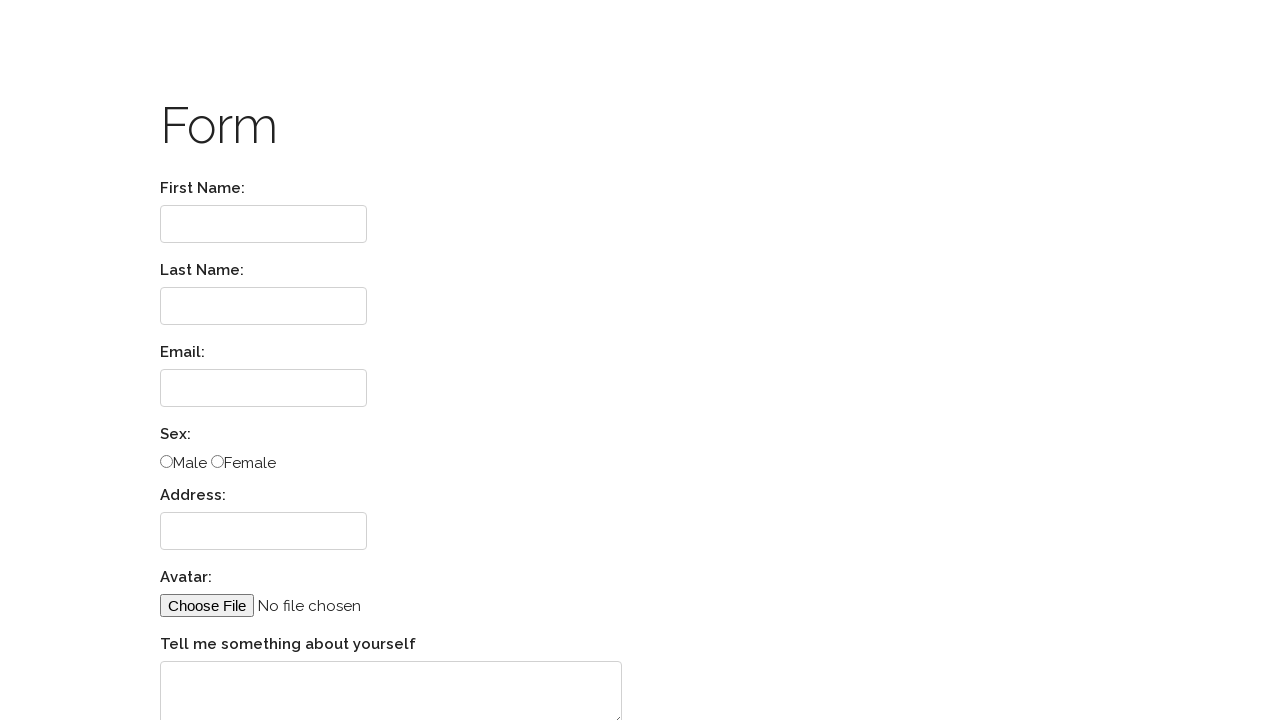

First Name input field is ready
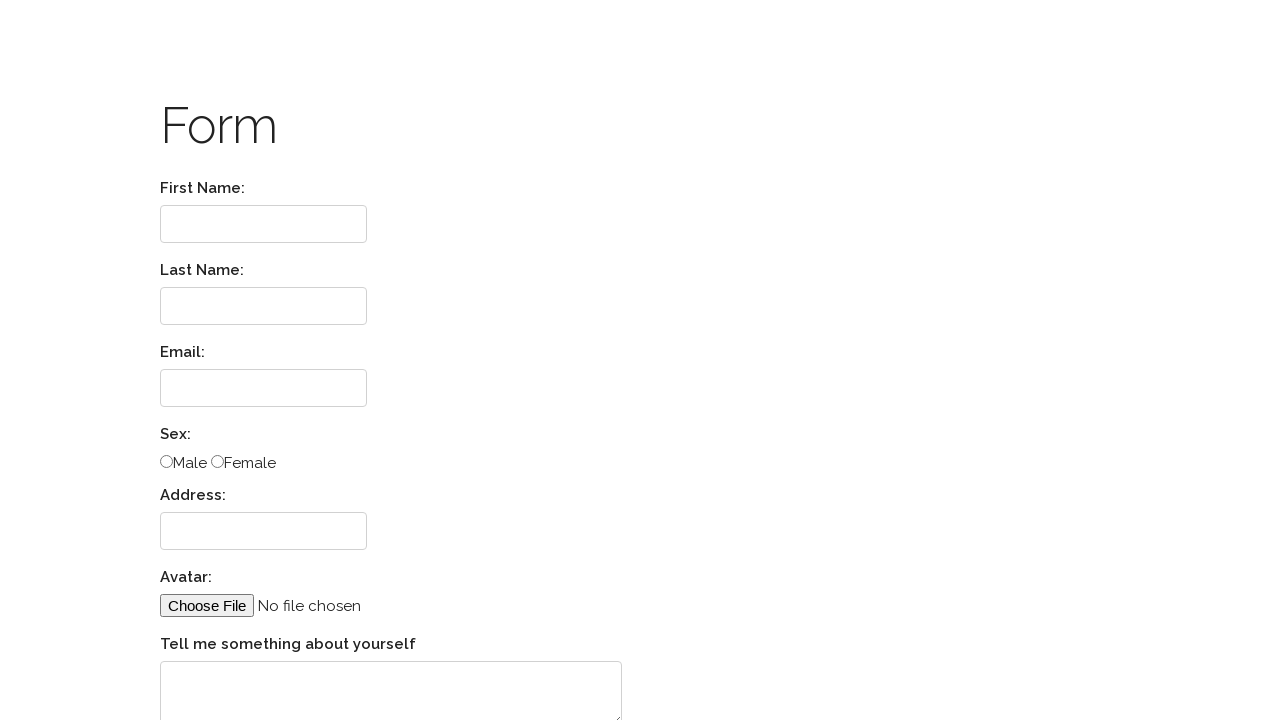

Verified First Name input field is visible
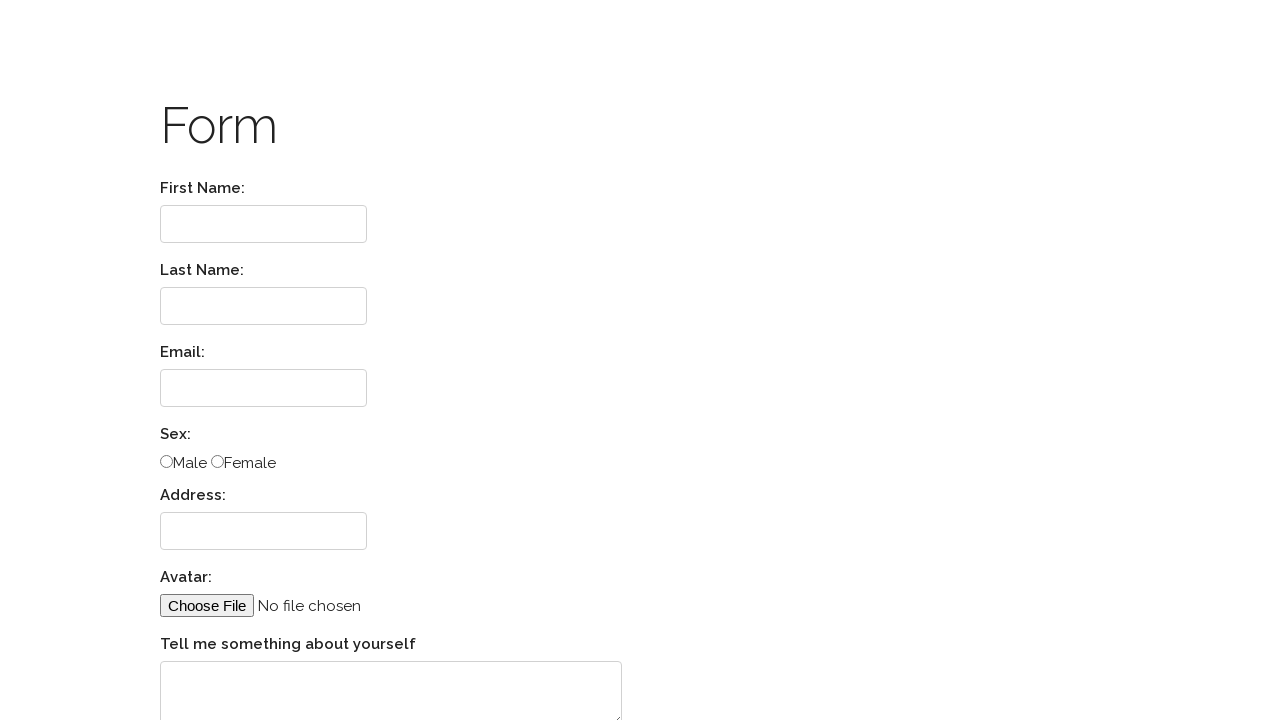

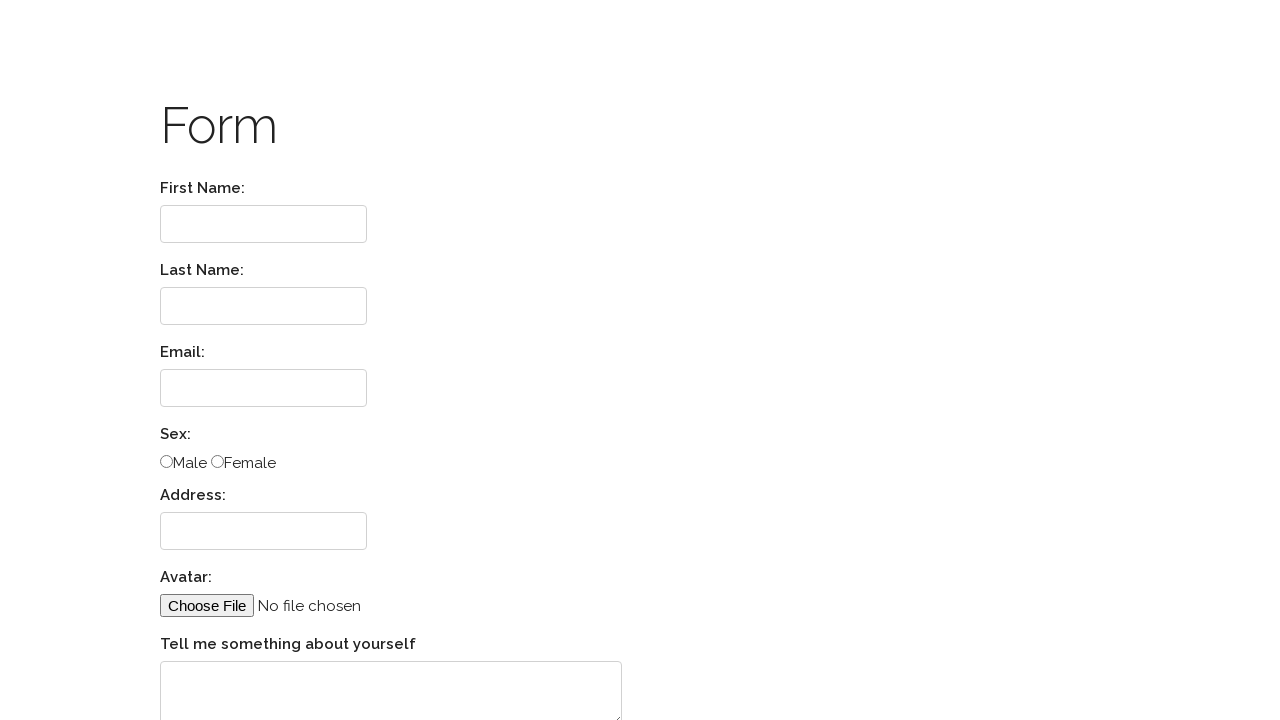